Tests radio button functionality by clicking on Male and Female radio buttons and verifying their visibility, selection state, and enabled status

Starting URL: https://artoftesting.com/samplesiteforselenium

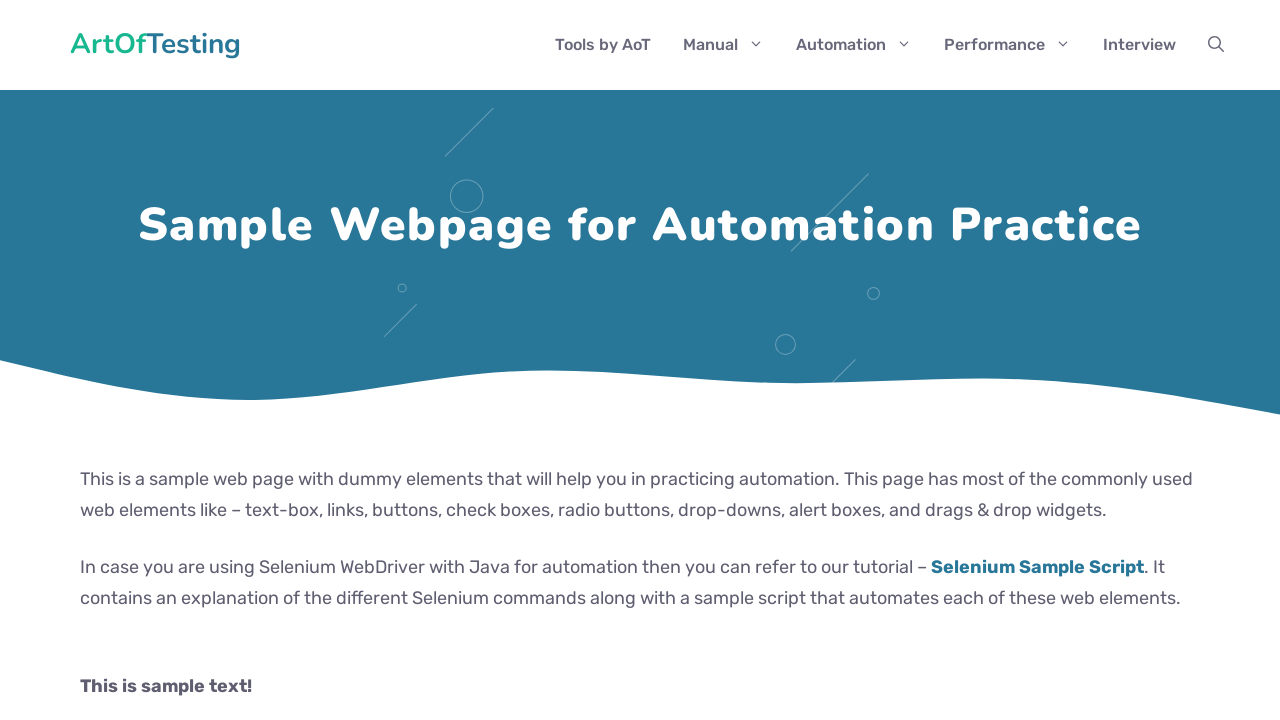

Waited for Male radio button to be visible
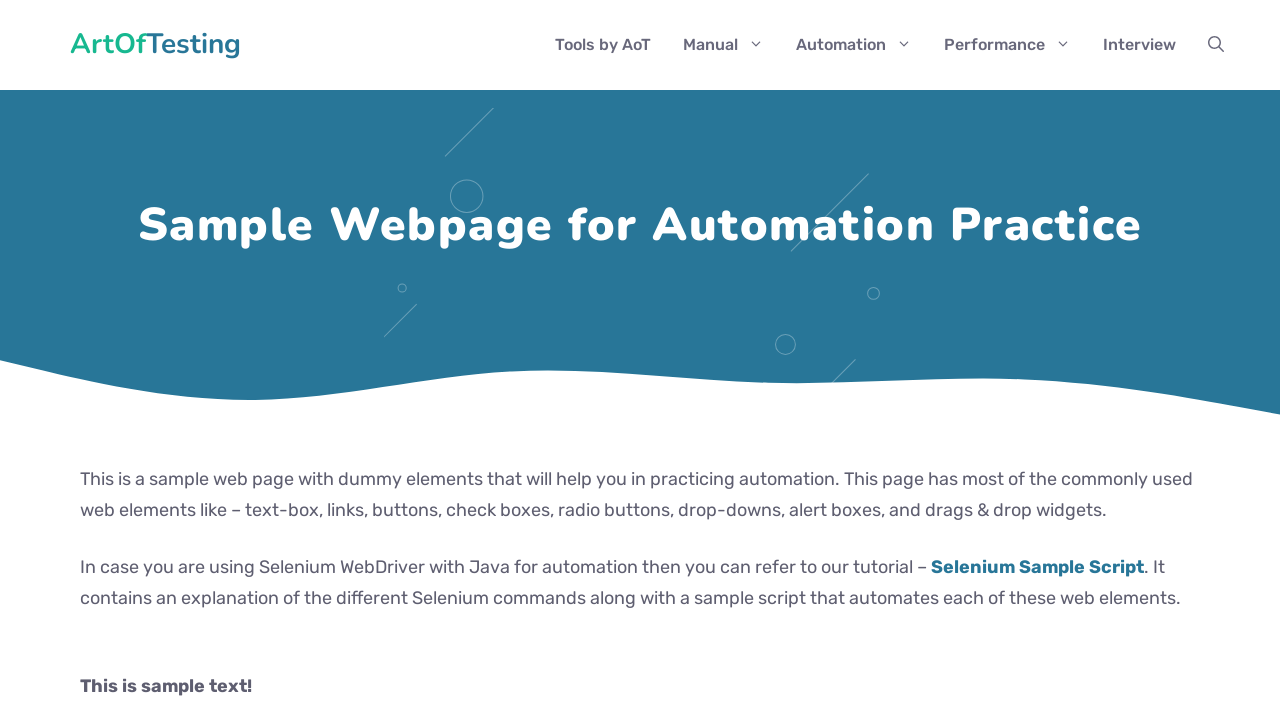

Waited for Female radio button to be visible
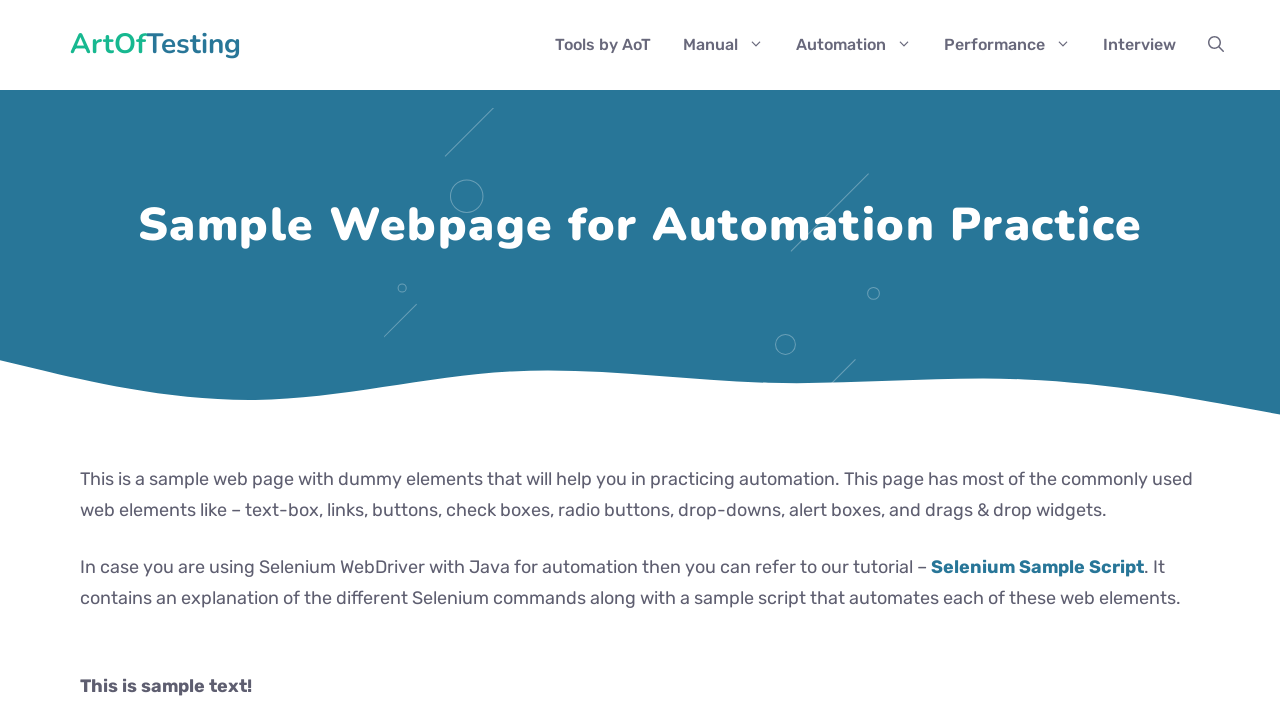

Clicked on Male radio button at (86, 360) on #male
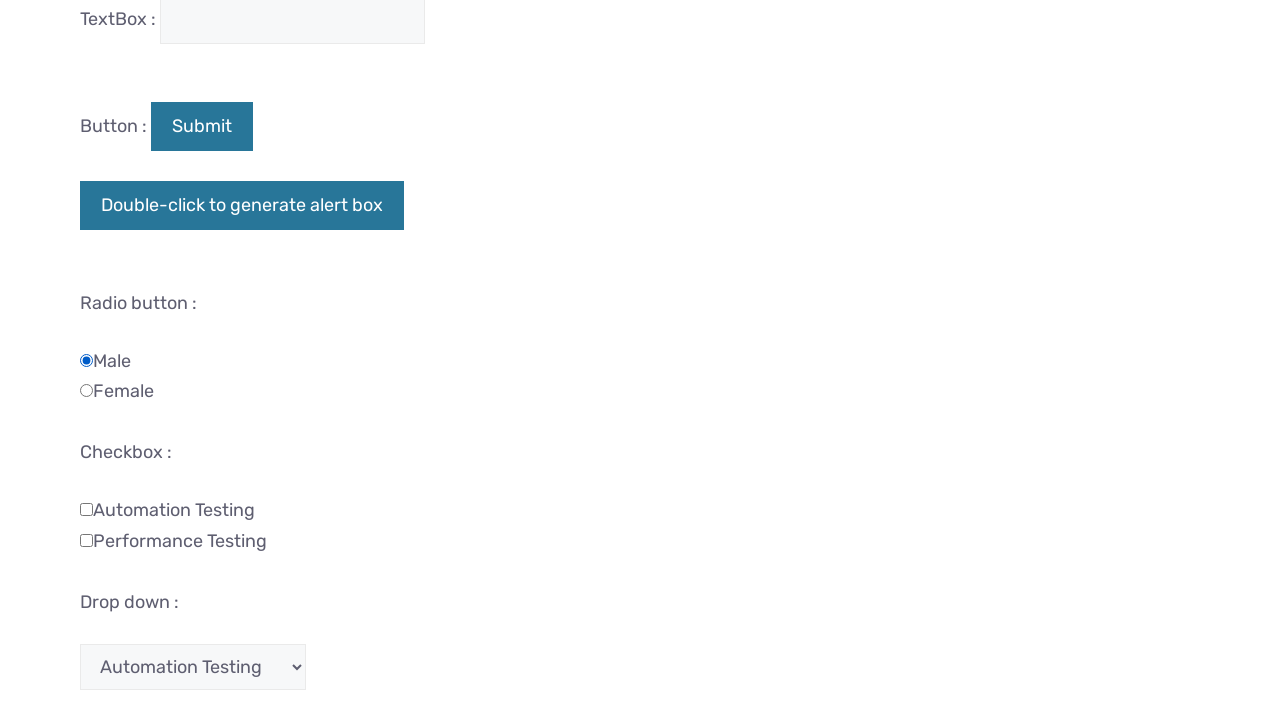

Clicked on Female radio button at (86, 391) on #female
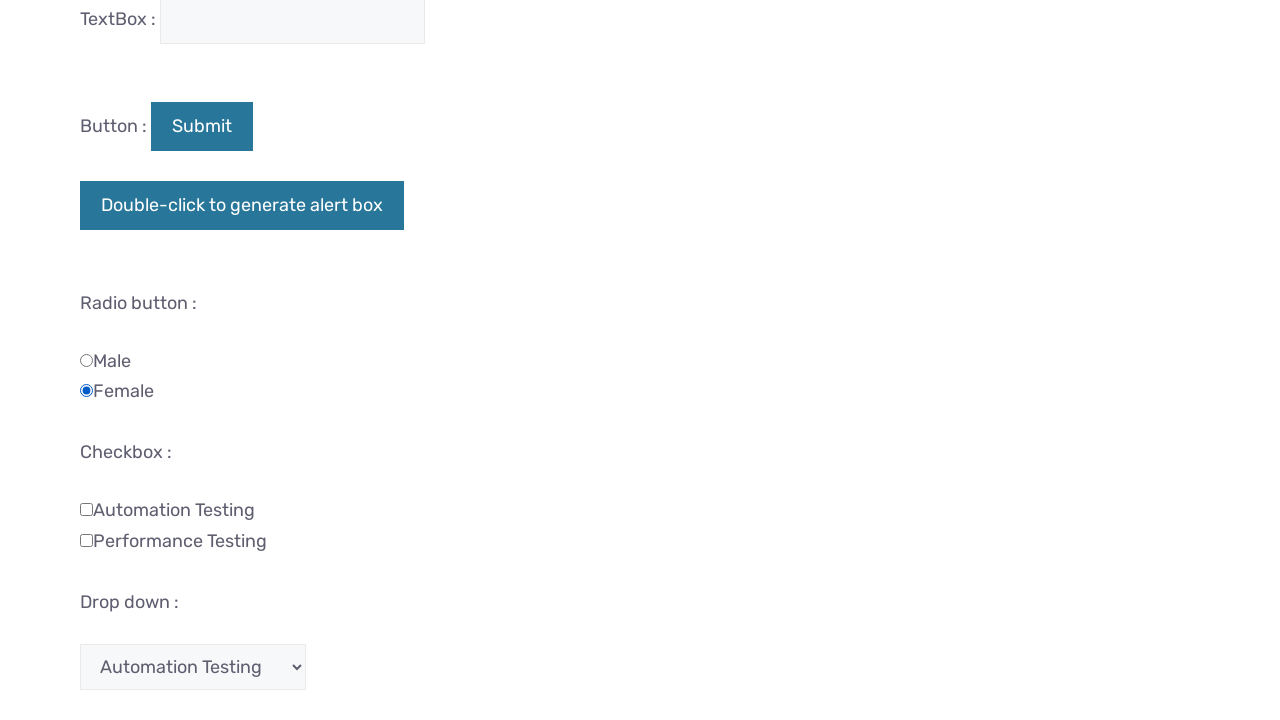

Verified Female radio button is selected and checked
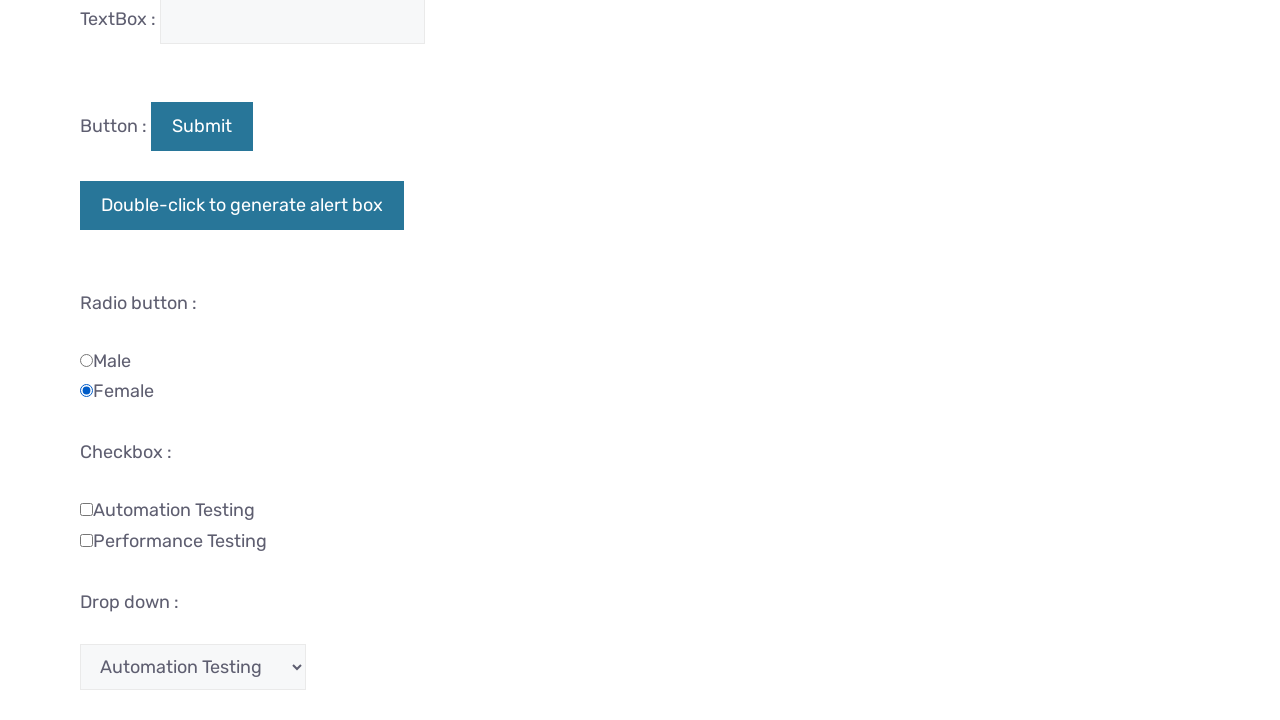

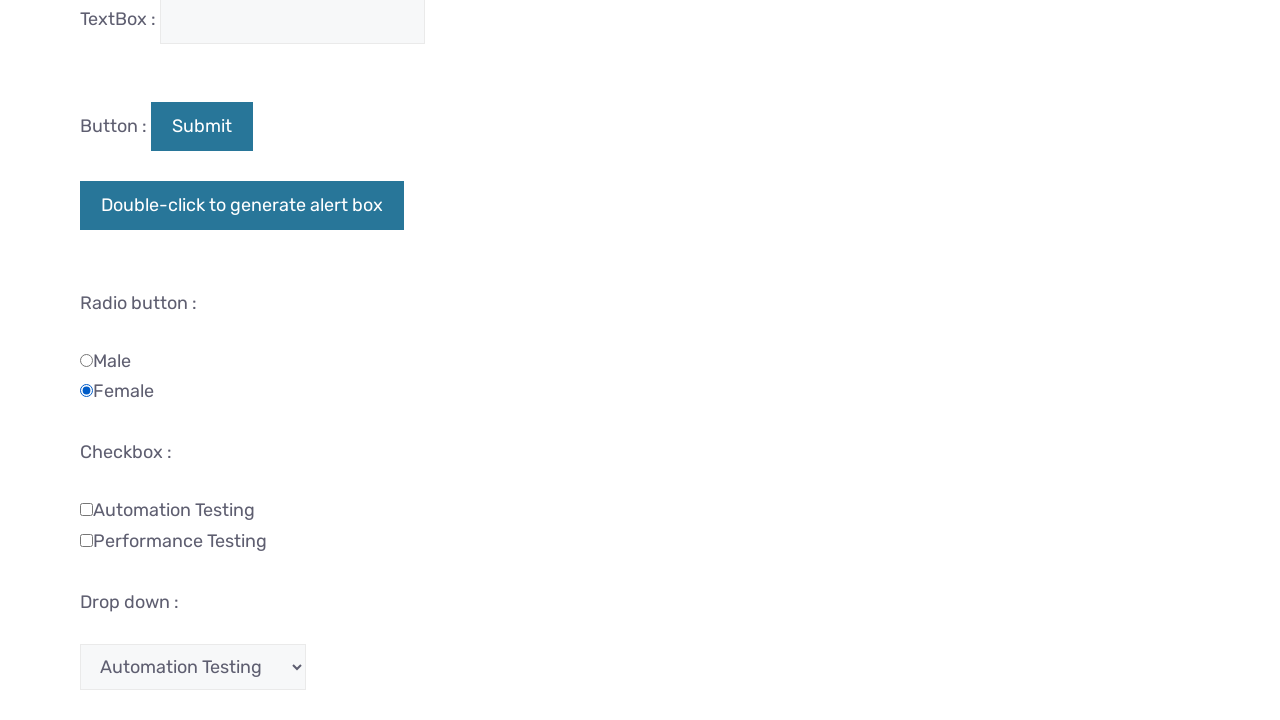